Tests navigation by finding and clicking a link in the navbar, then verifying the page title

Starting URL: https://webdriver.io

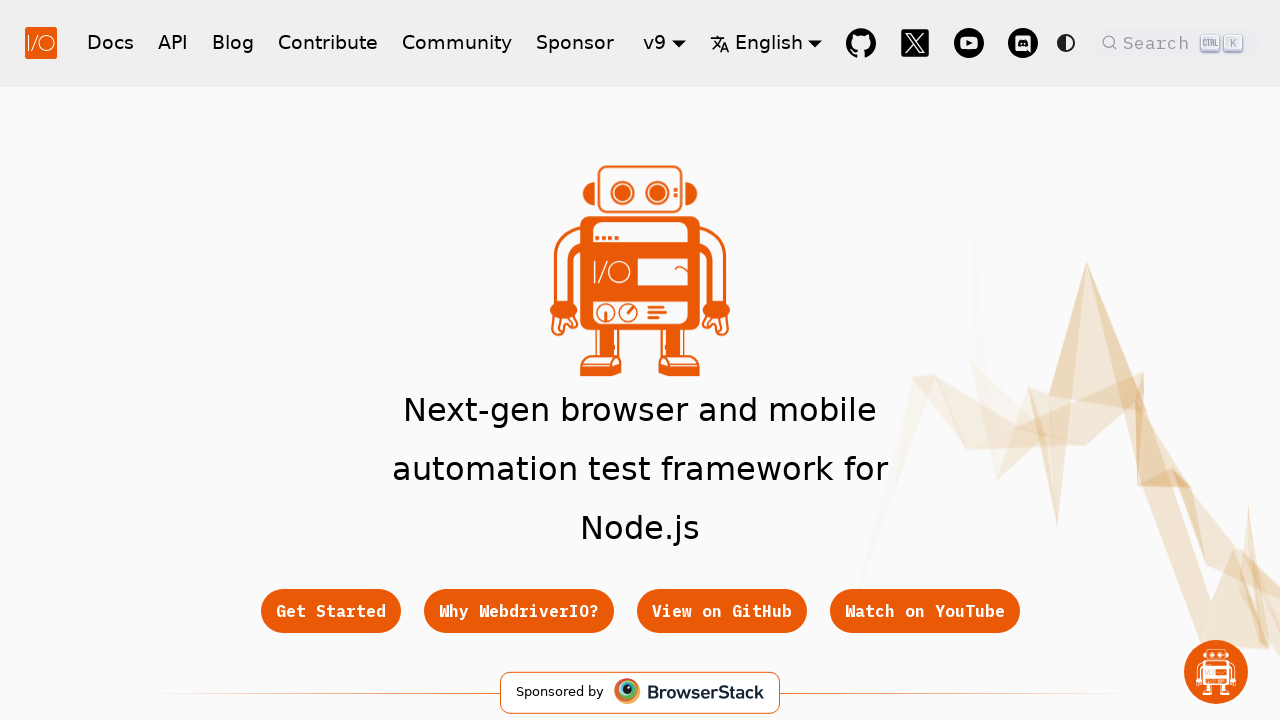

Located Contribute link in navbar
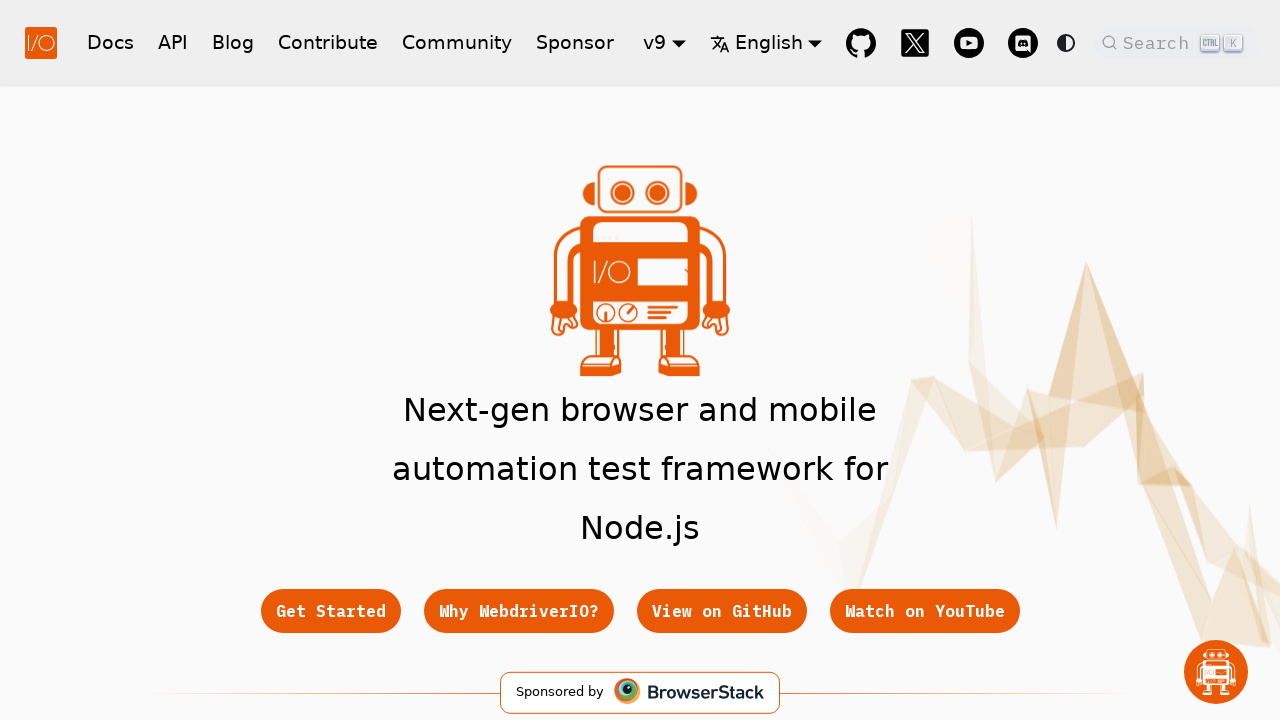

Clicked Contribute link in navbar at (328, 42) on a.navbar__item.navbar__link >> internal:has-text="Contribute"i
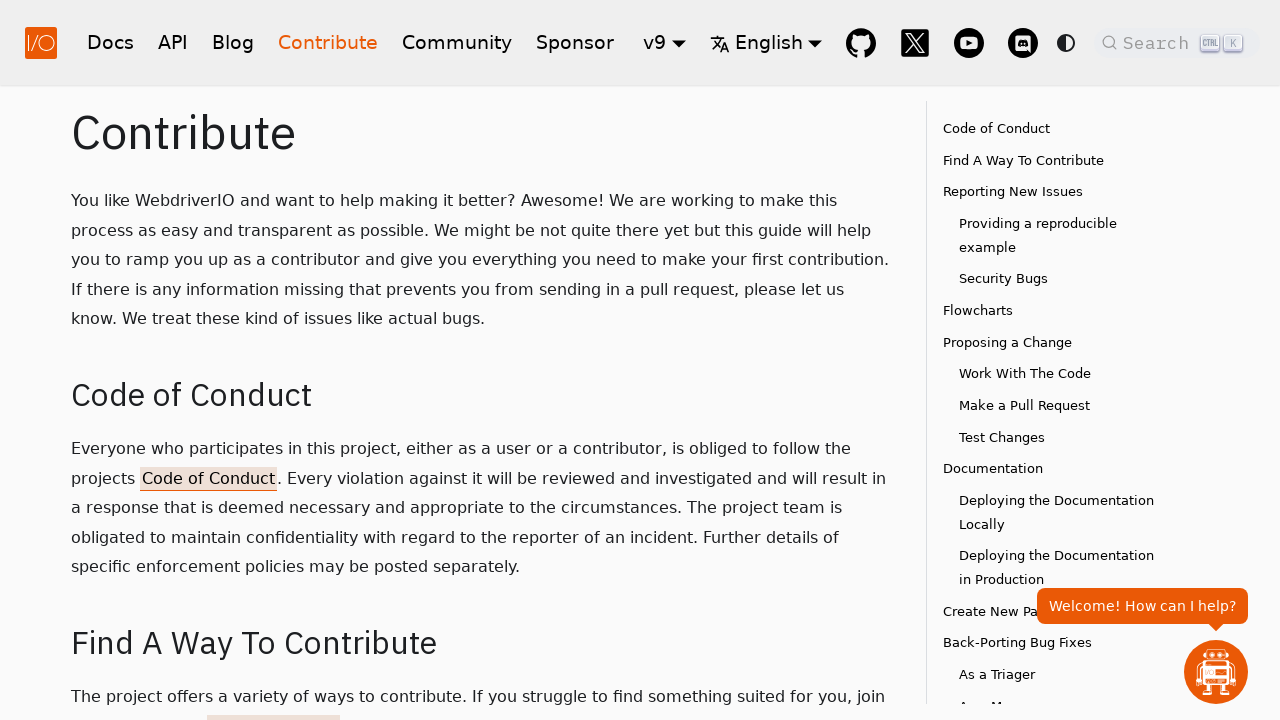

Page loaded (domcontentloaded state reached)
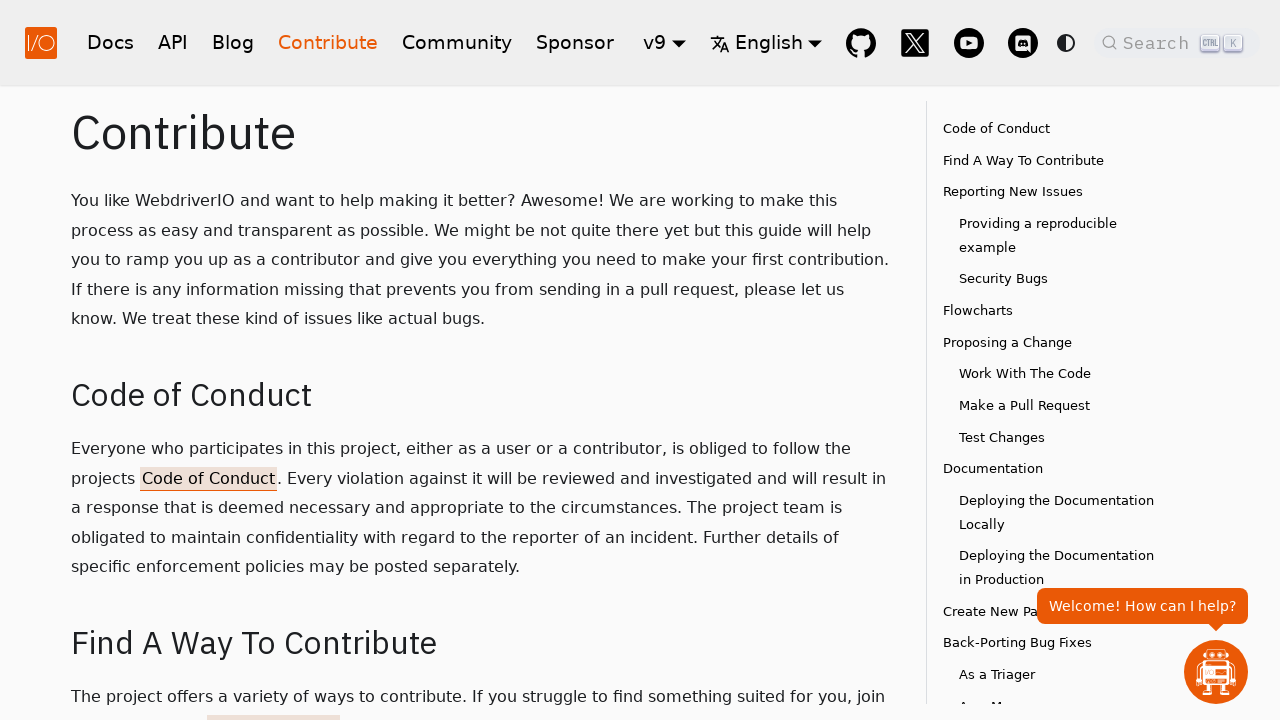

Verified page title contains 'Contribute'
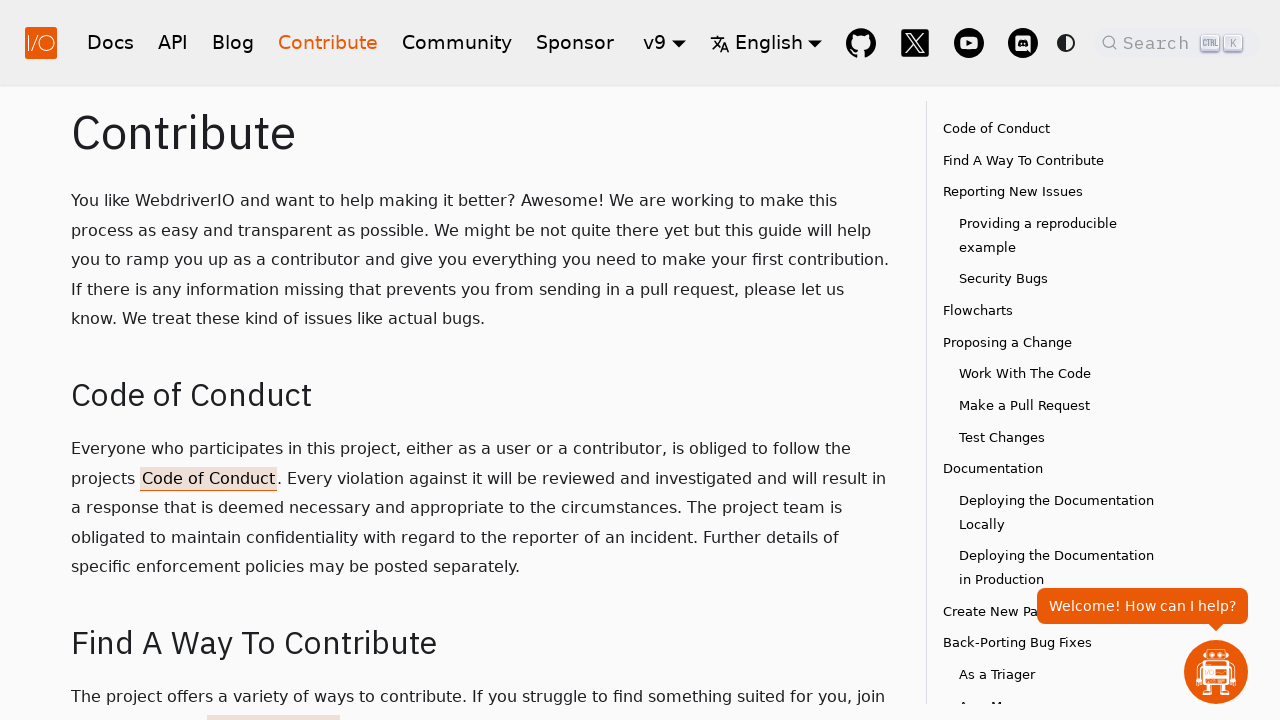

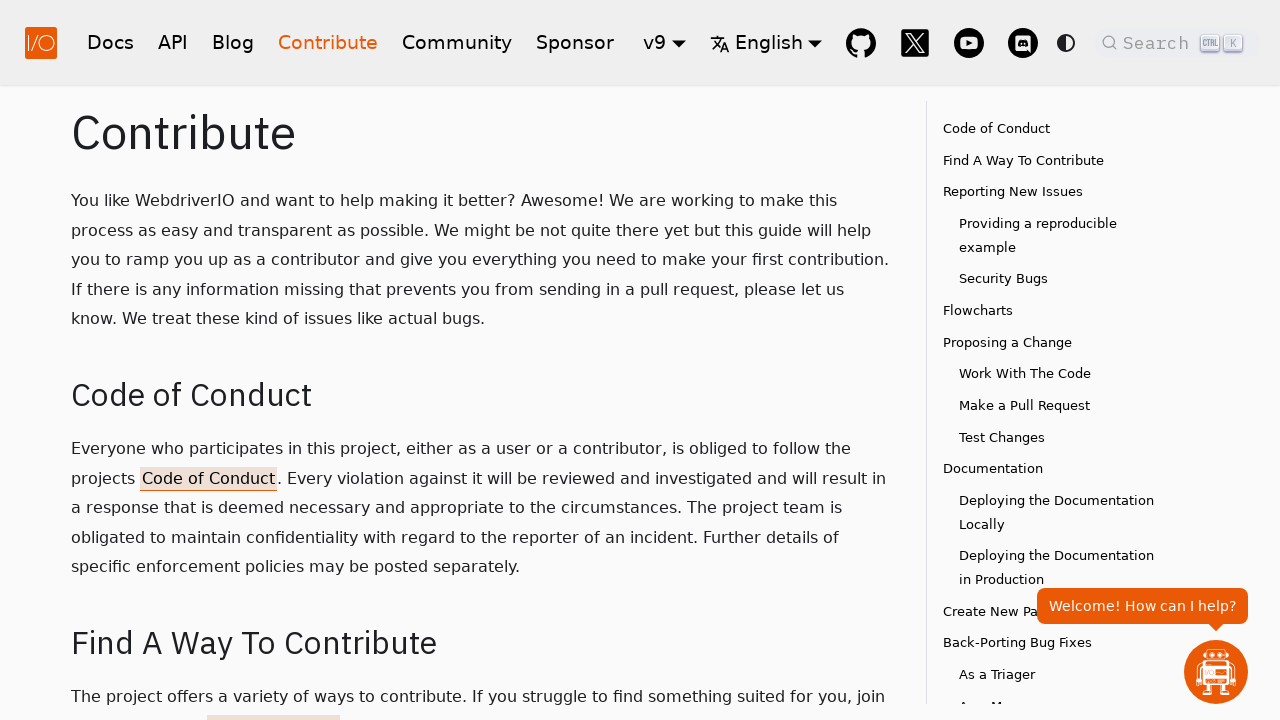